Tests clicking the ARENA Education button which opens a new tab

Starting URL: https://neuronpedia.org/gemma-scope#learn

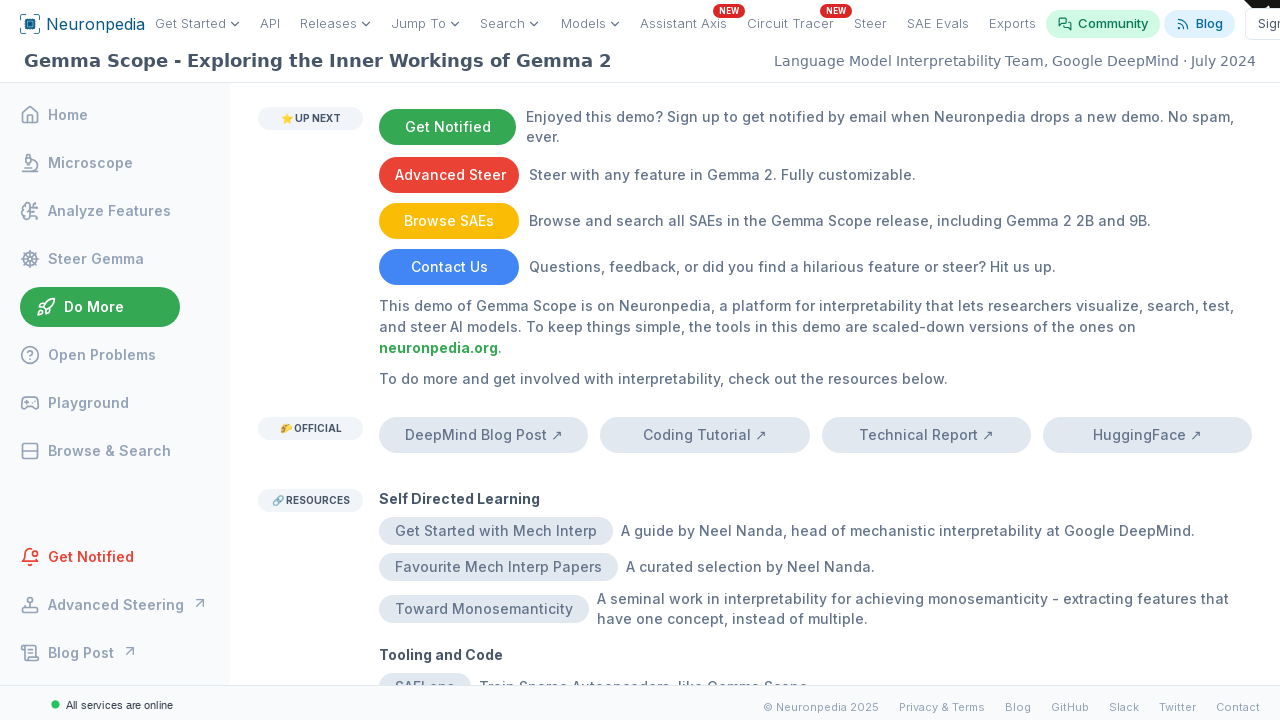

Clicked ARENA Education button to open new tab at (455, 384) on internal:text="ARENA Education"i
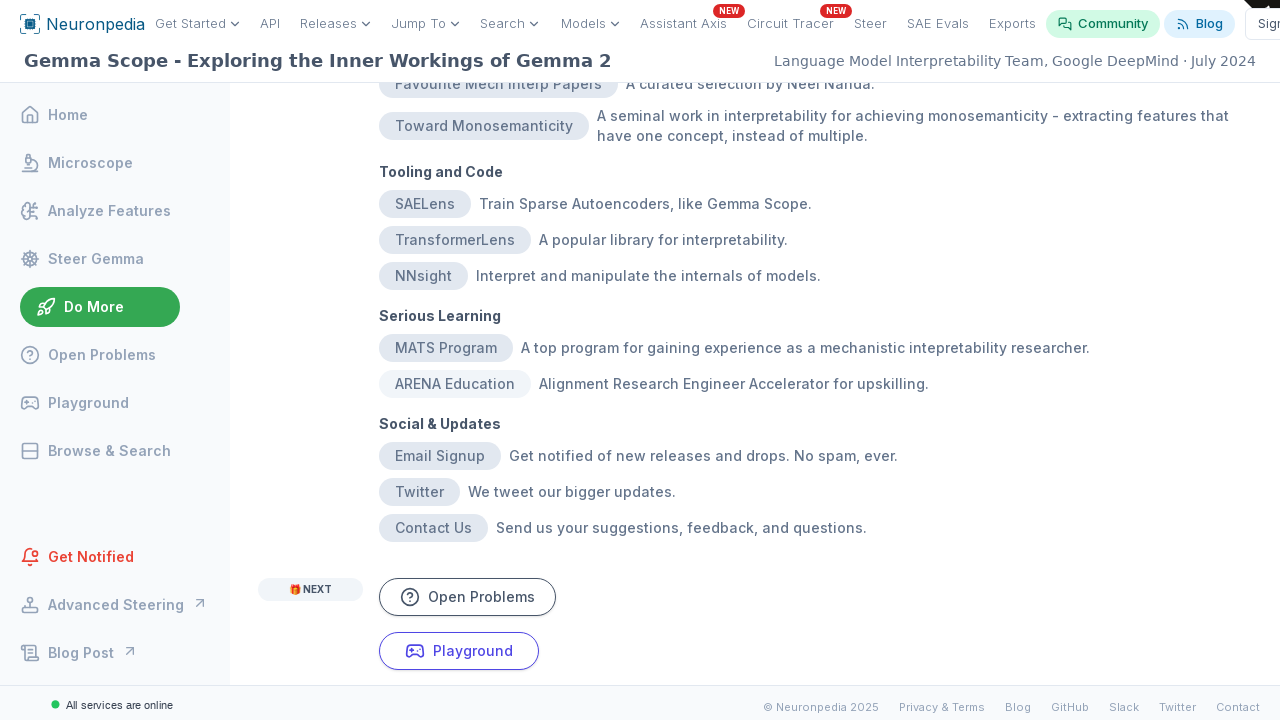

New tab opened and captured
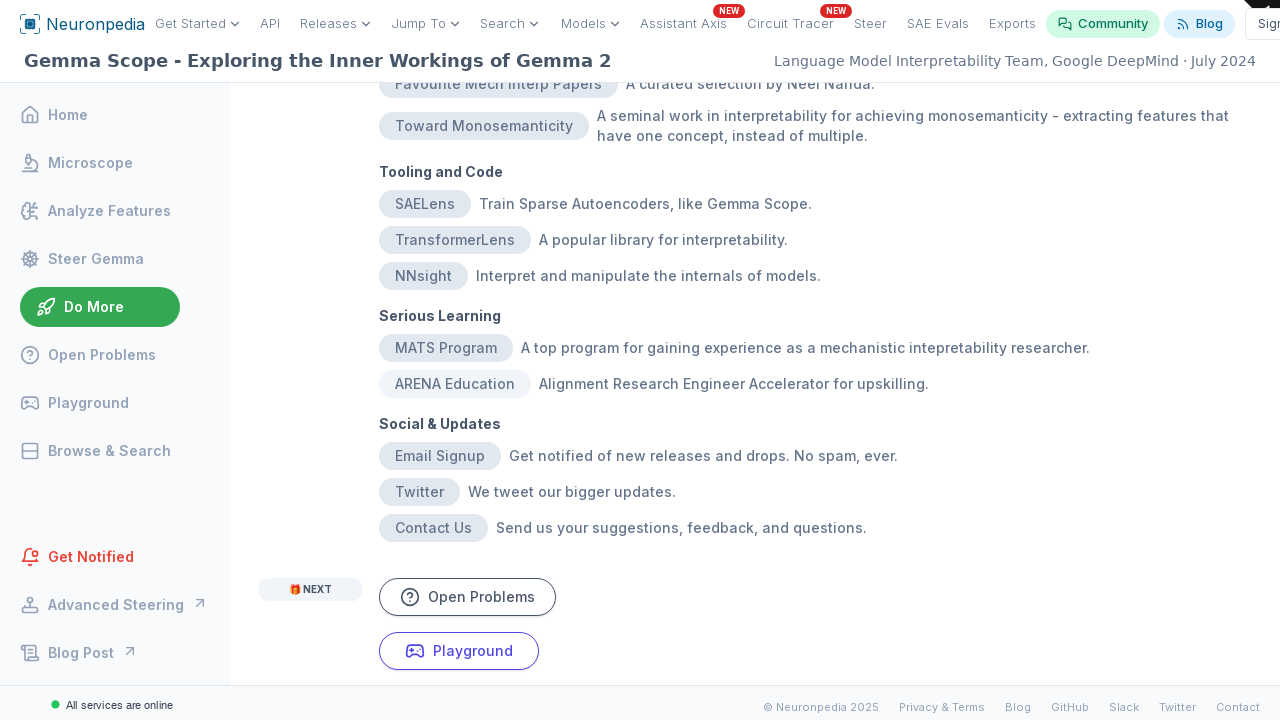

New page finished loading
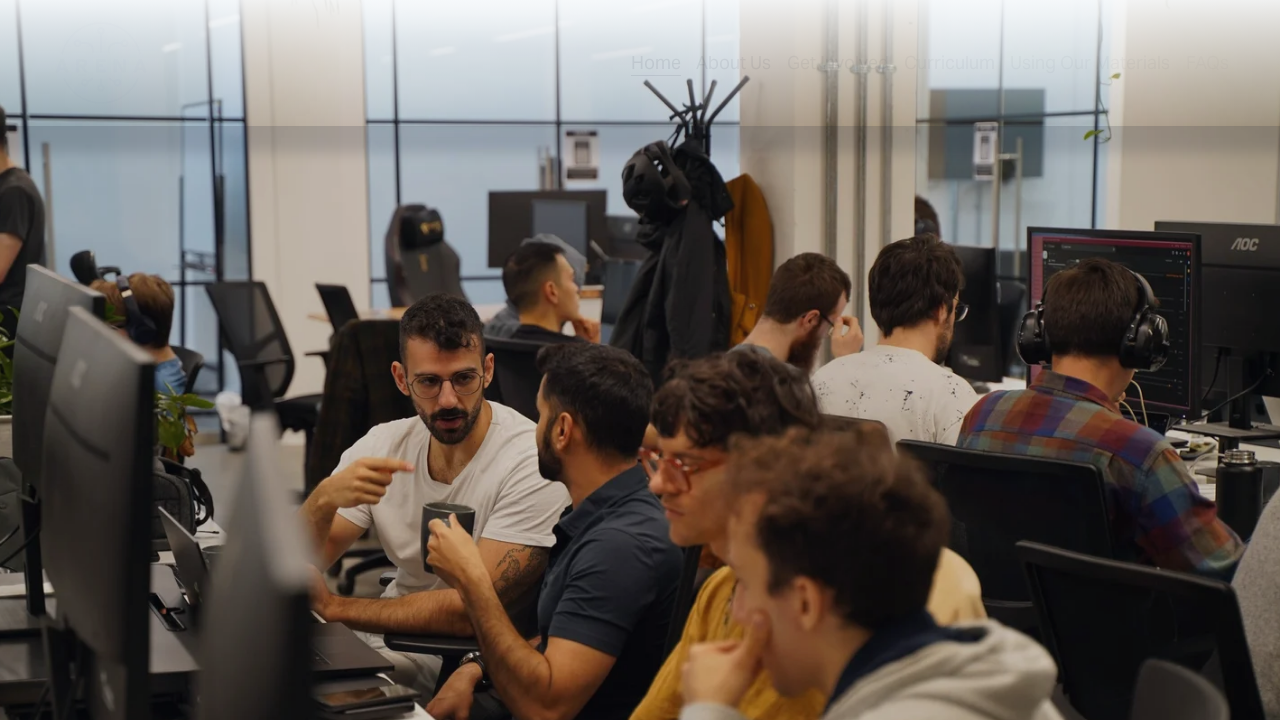

Verified that new page URL contains 'arena.education'
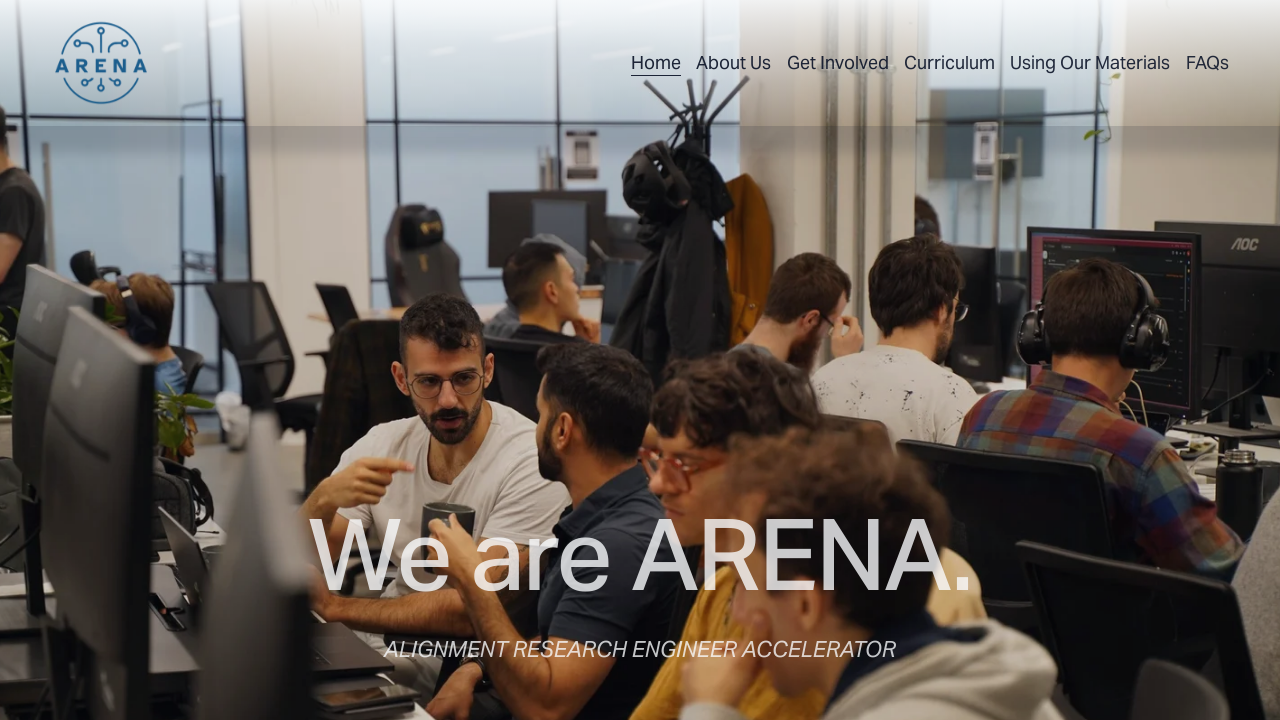

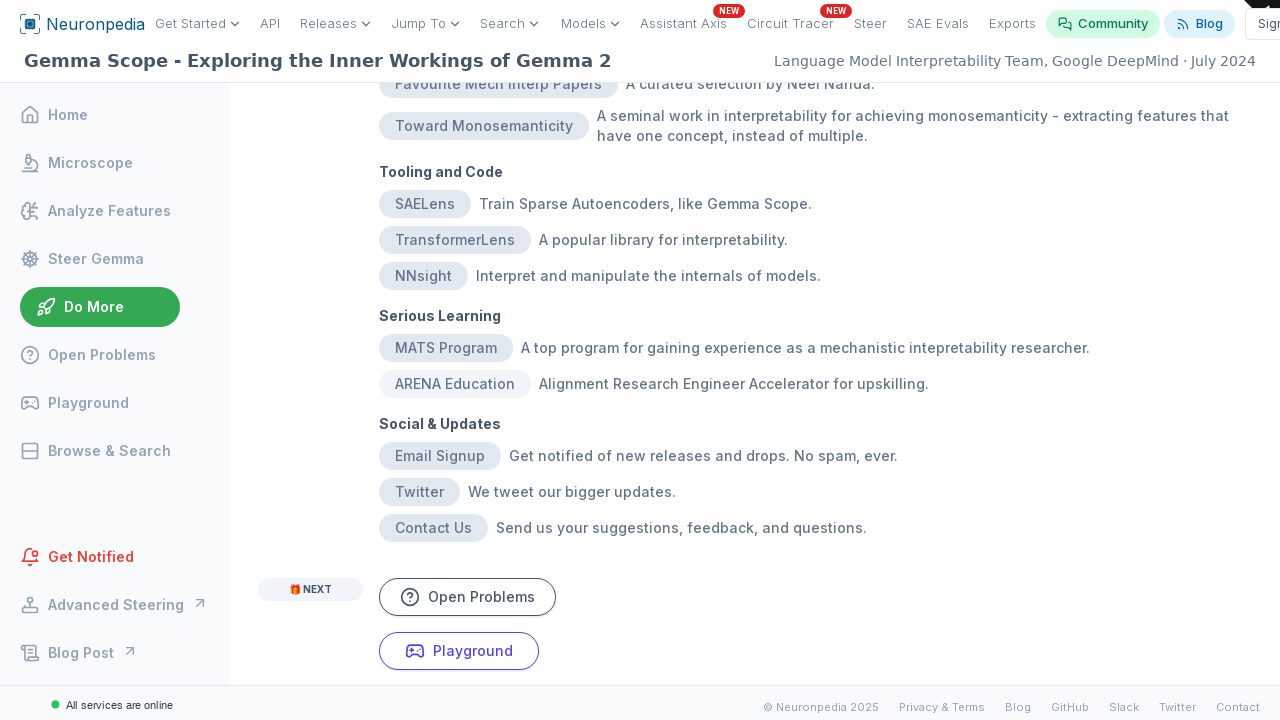